Tests clicking a prompt button and dismissing (canceling) the prompt dialog

Starting URL: https://demoqa.com/alerts

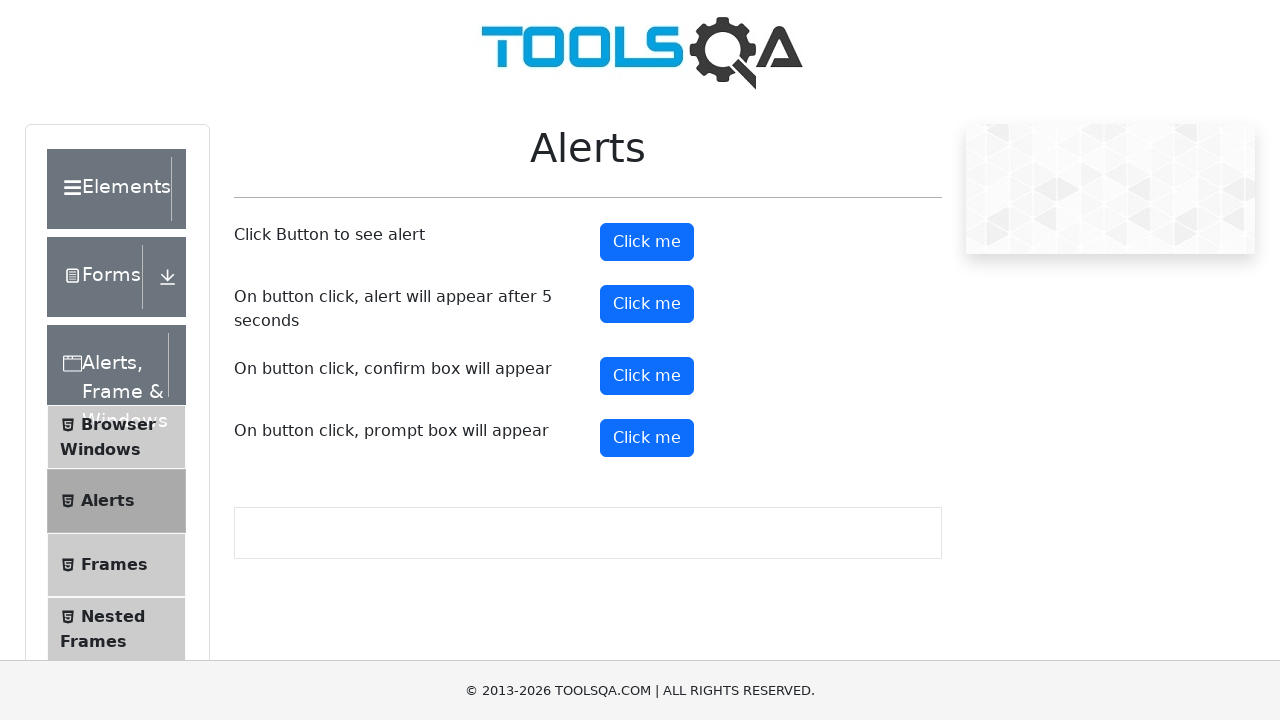

Set up dialog handler to dismiss prompts
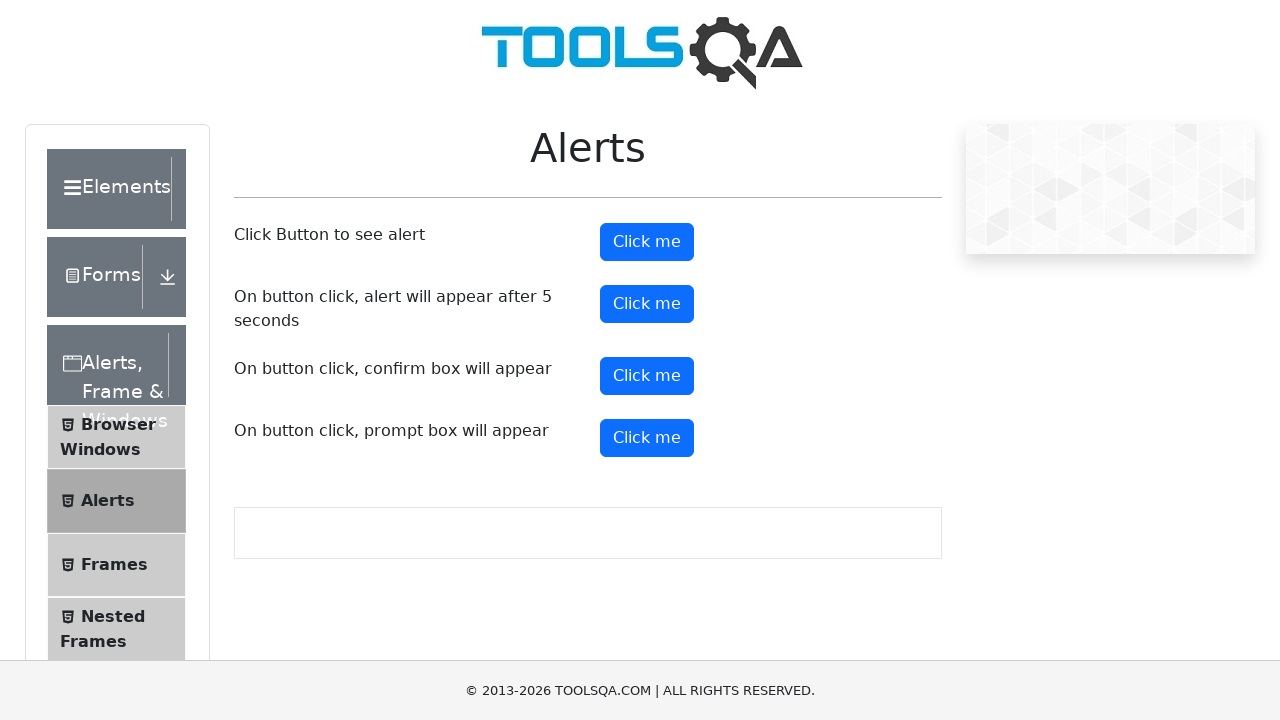

Clicked the prompt button at (647, 438) on #promtButton
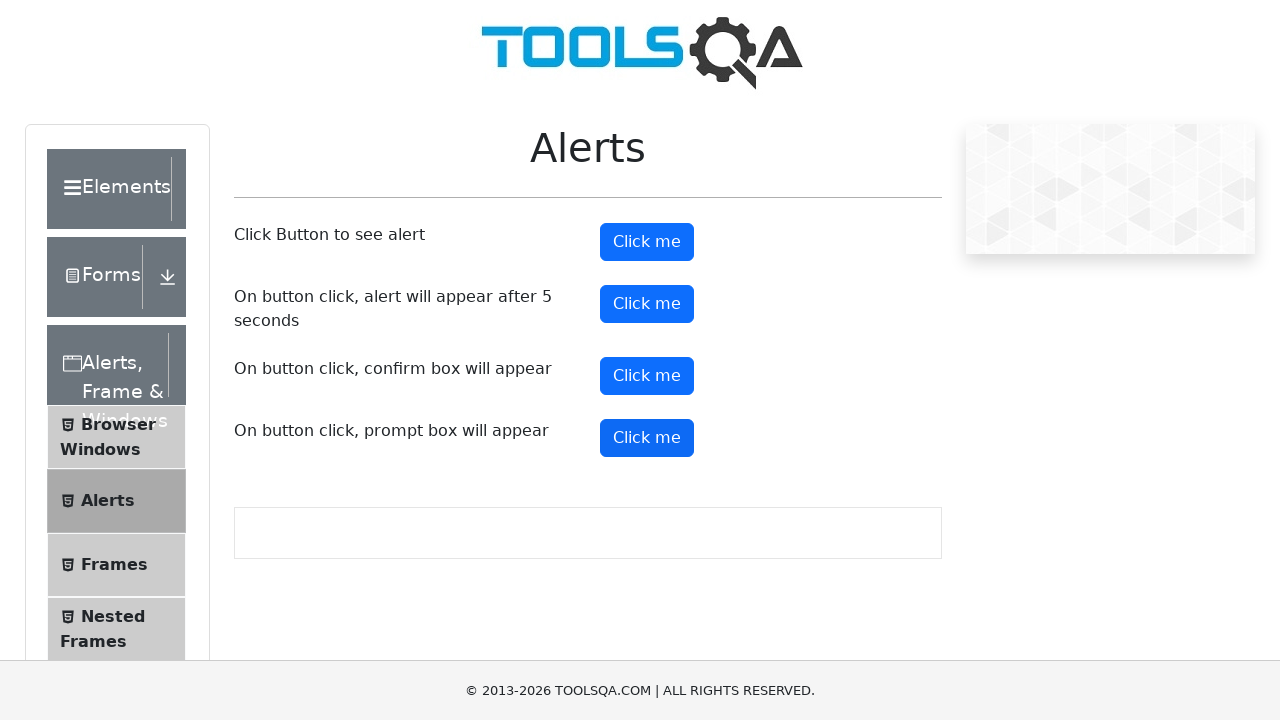

Waited 1 second for dialog to be dismissed
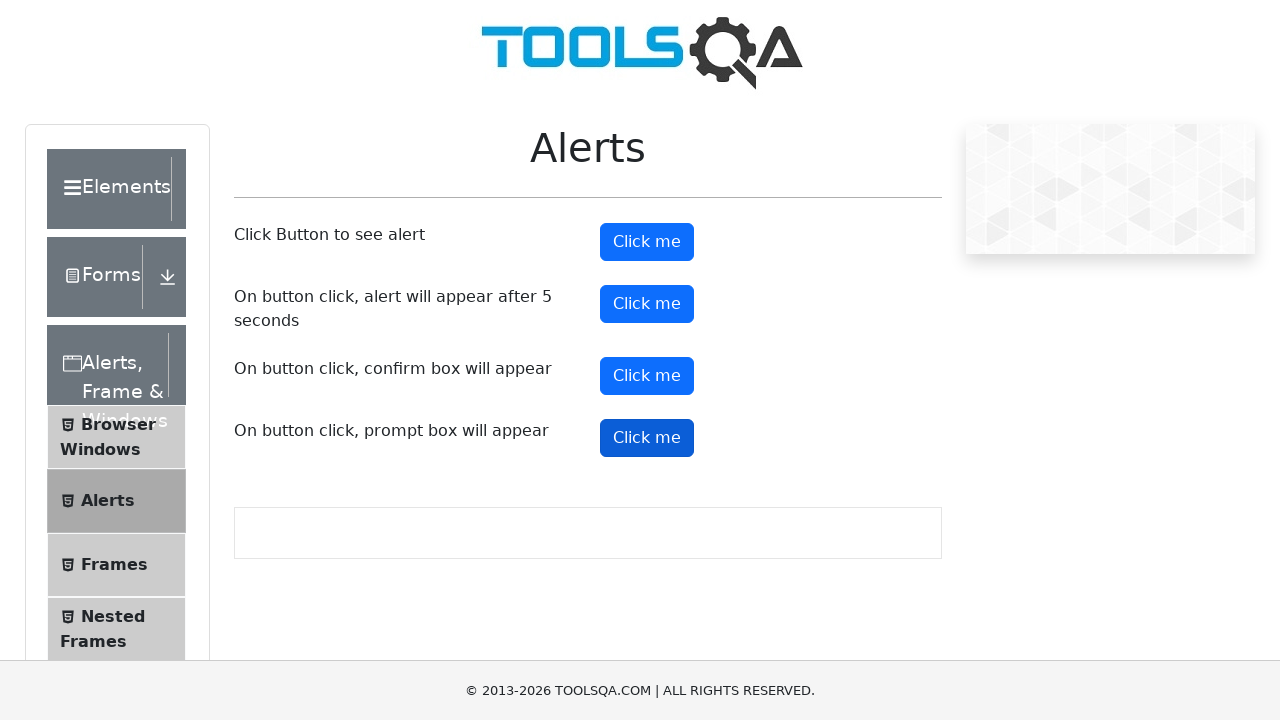

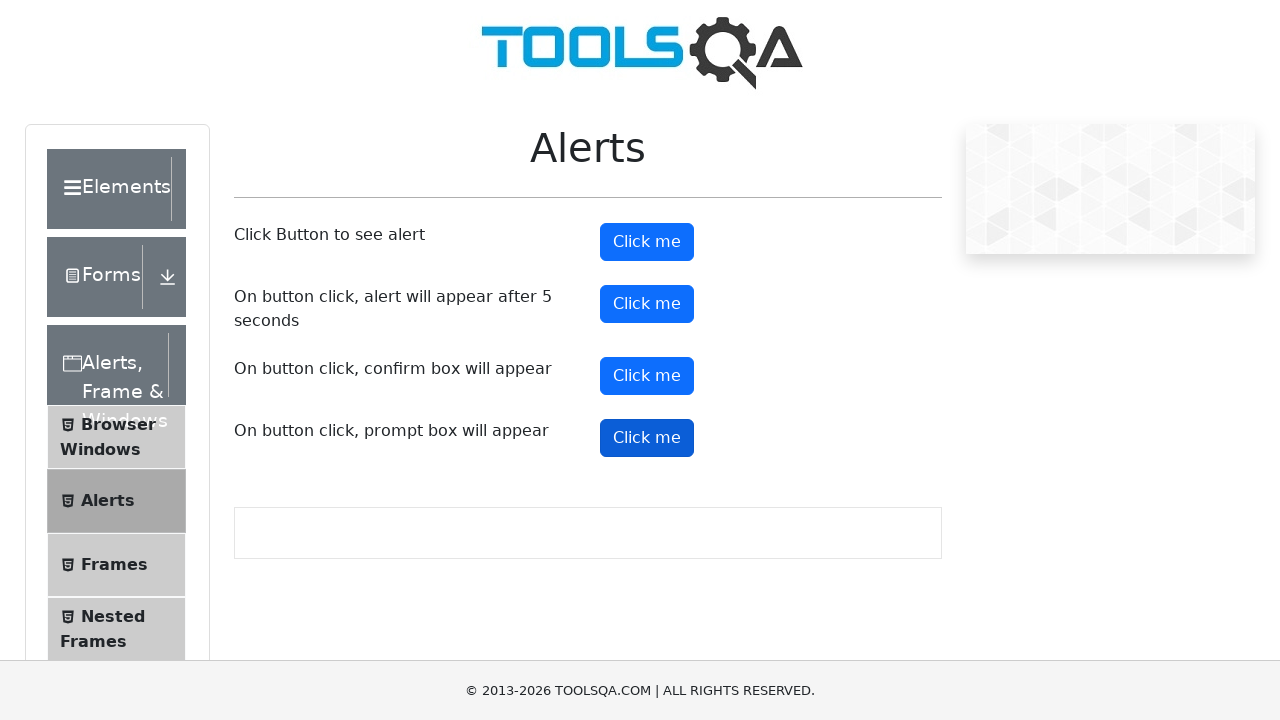